Tests the Skin link navigation by clicking the link and verifying the URL contains "skin"

Starting URL: https://www.tirabeauty.com/

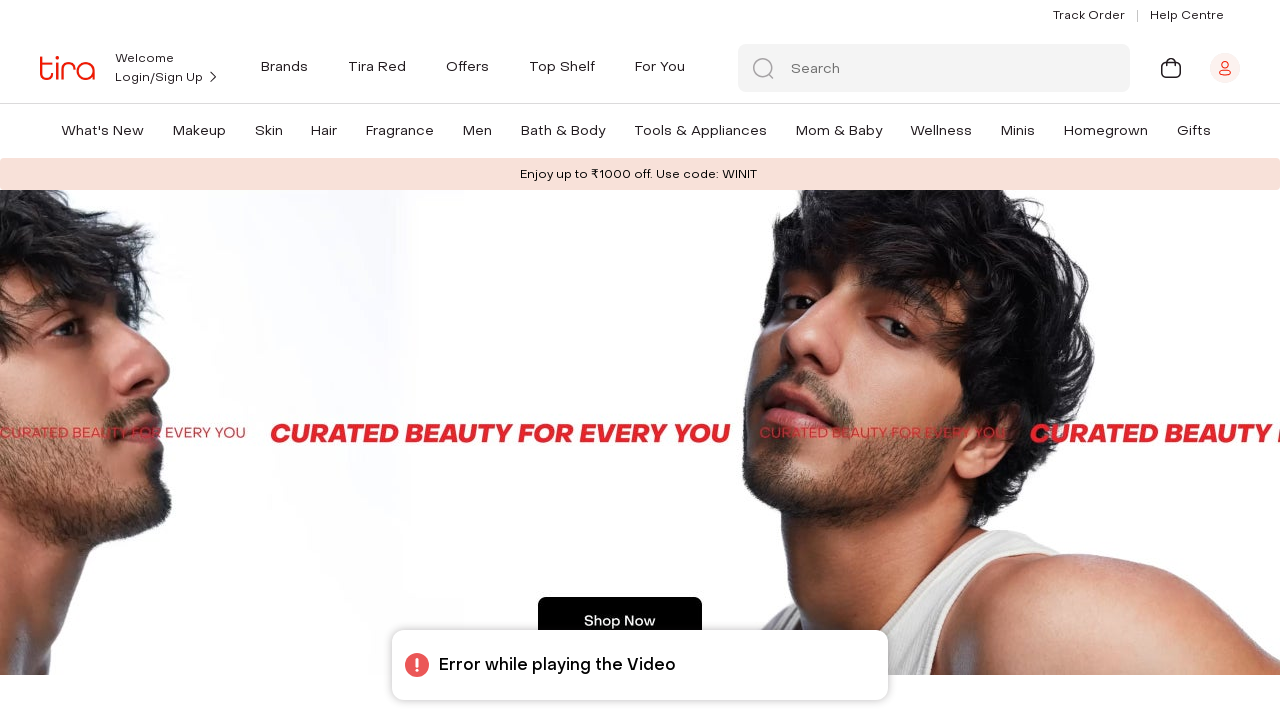

Clicked on Skin link at (269, 130) on a:has-text('Skin')
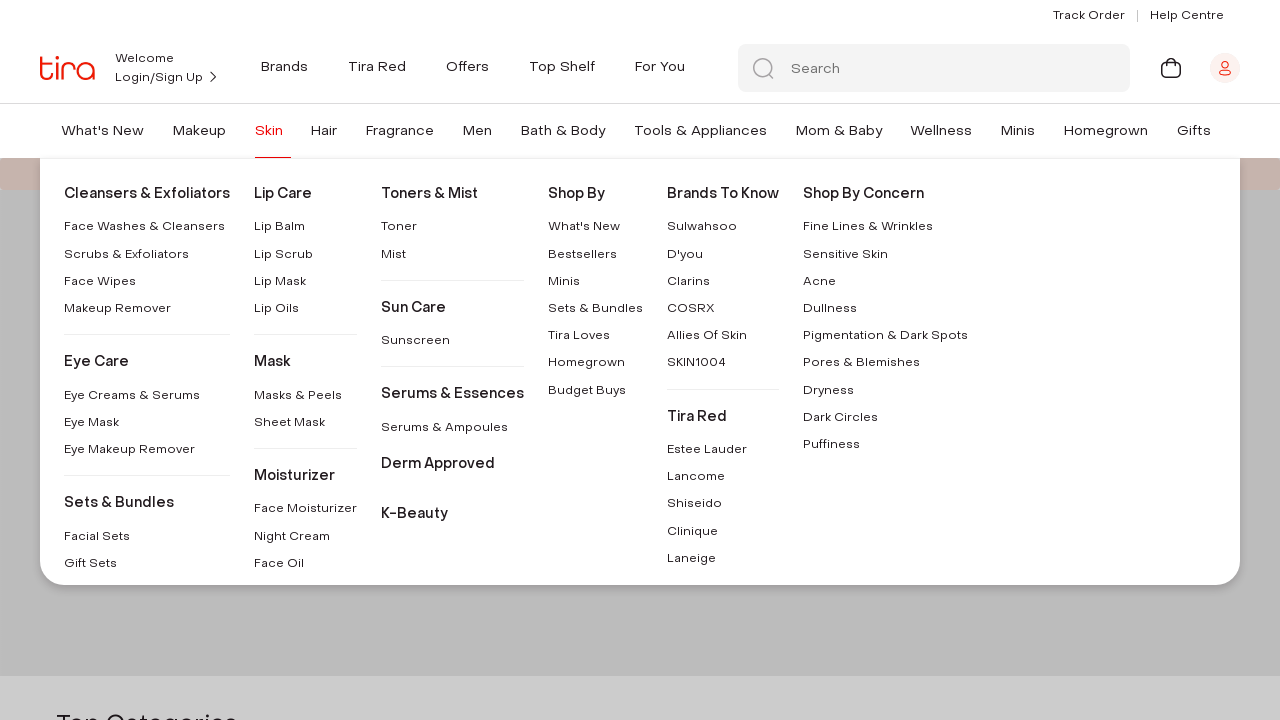

Verified navigation to skin page - URL contains 'skin'
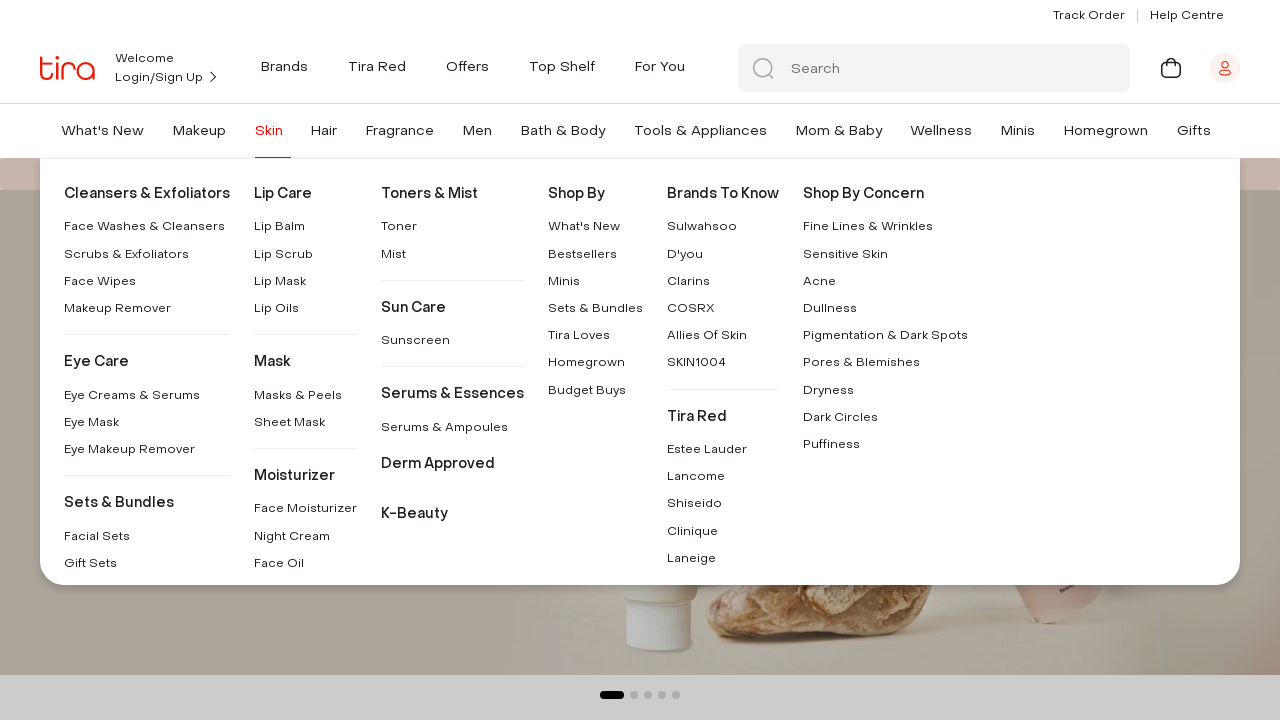

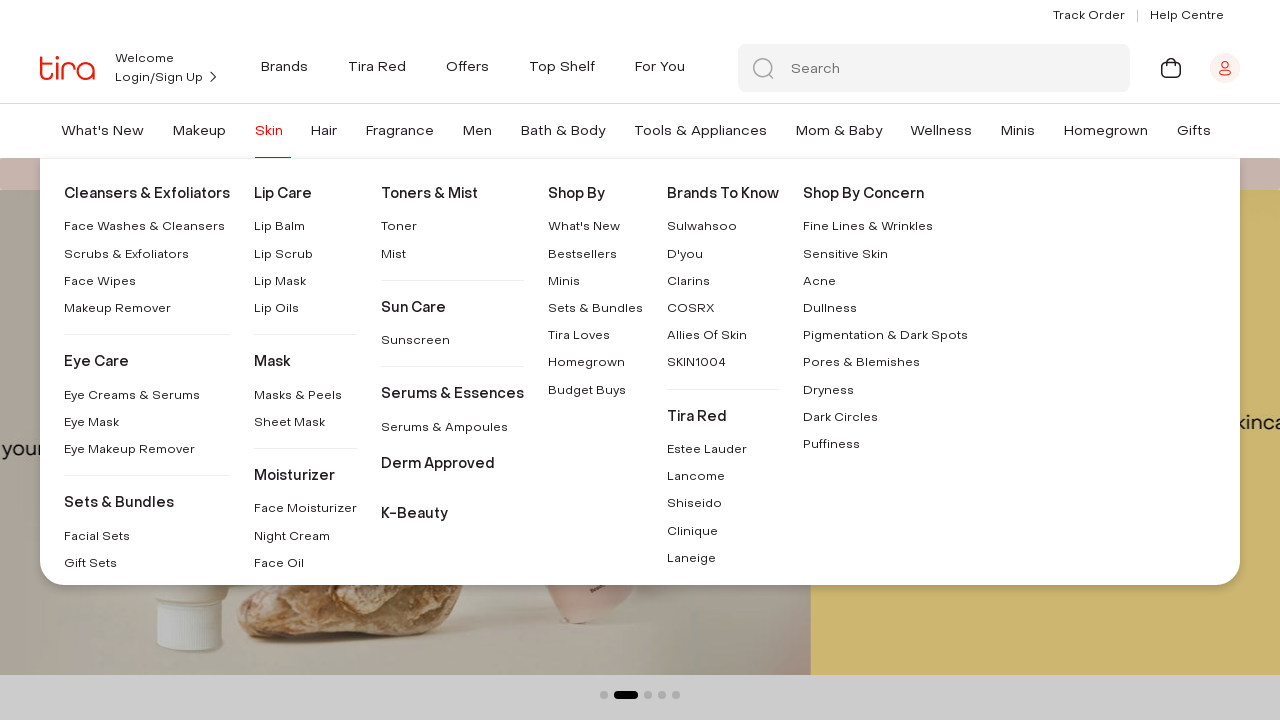